Tests dynamic controls by clicking Remove button, verifying "It's gone!" message appears, clicking Add button, and verifying "It's back!" message appears

Starting URL: https://the-internet.herokuapp.com/dynamic_controls

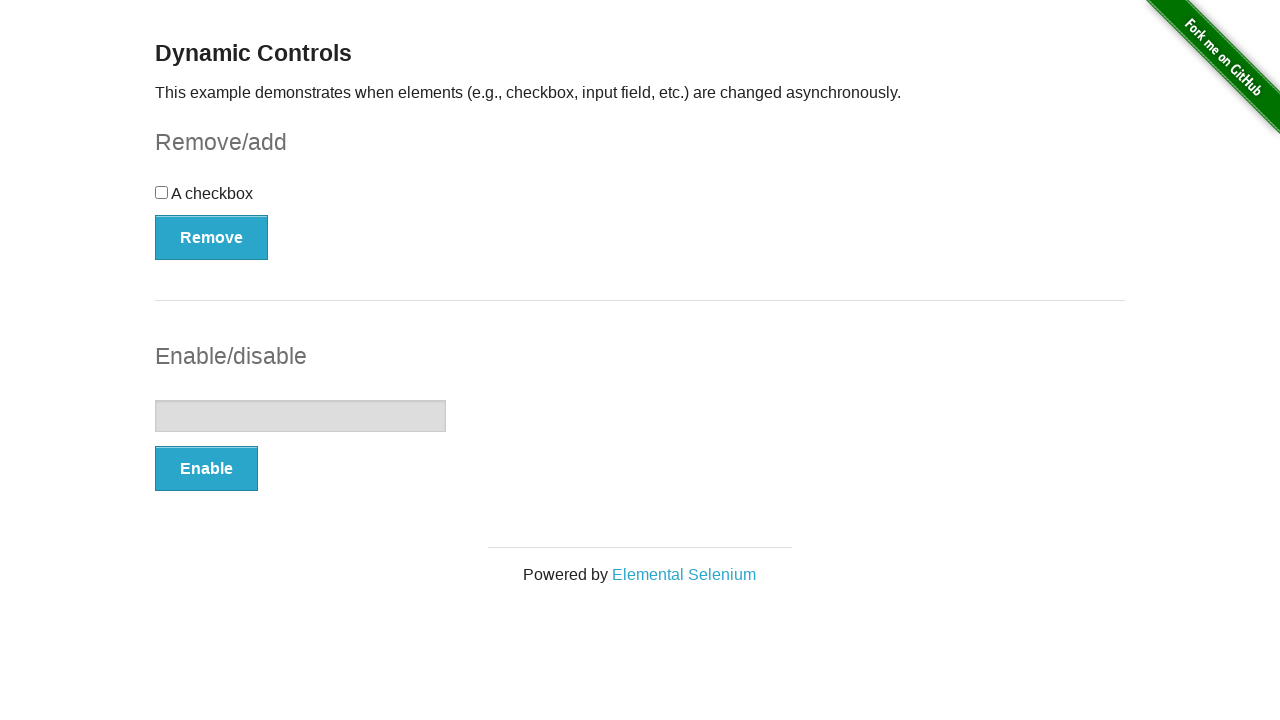

Clicked Remove button at (212, 237) on xpath=//*[text()='Remove']
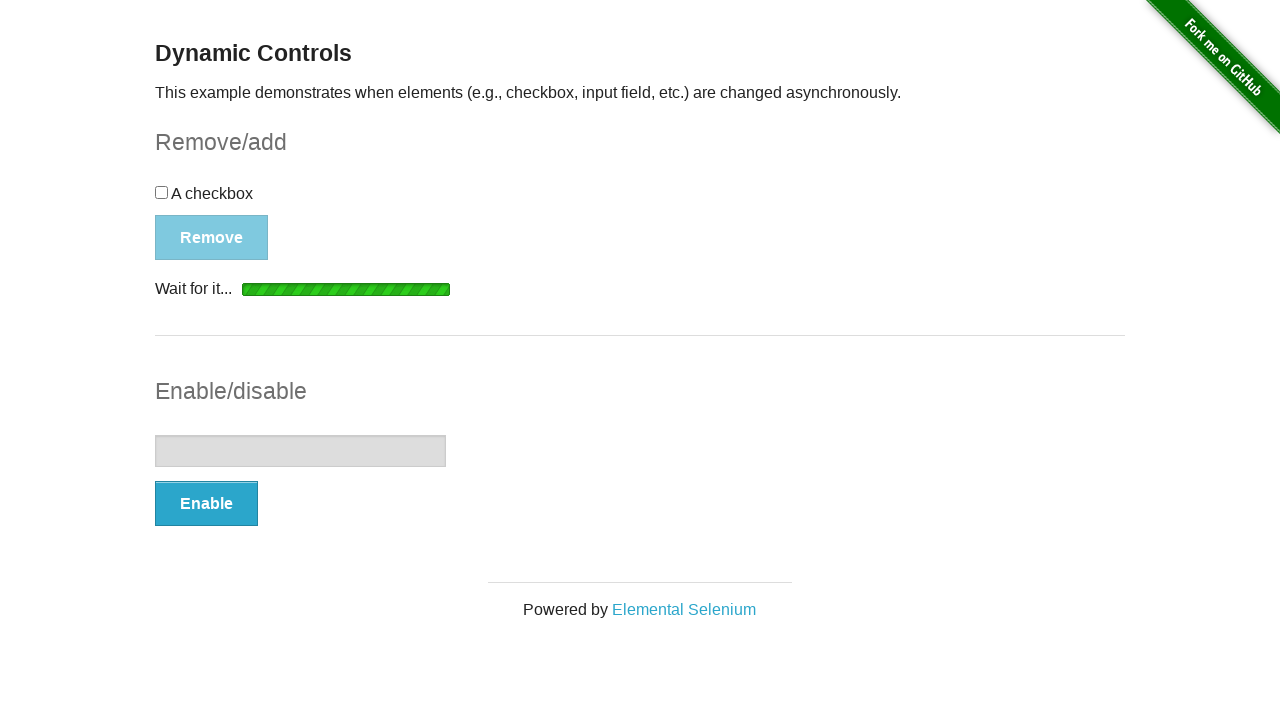

Verified 'It's gone!' message is displayed
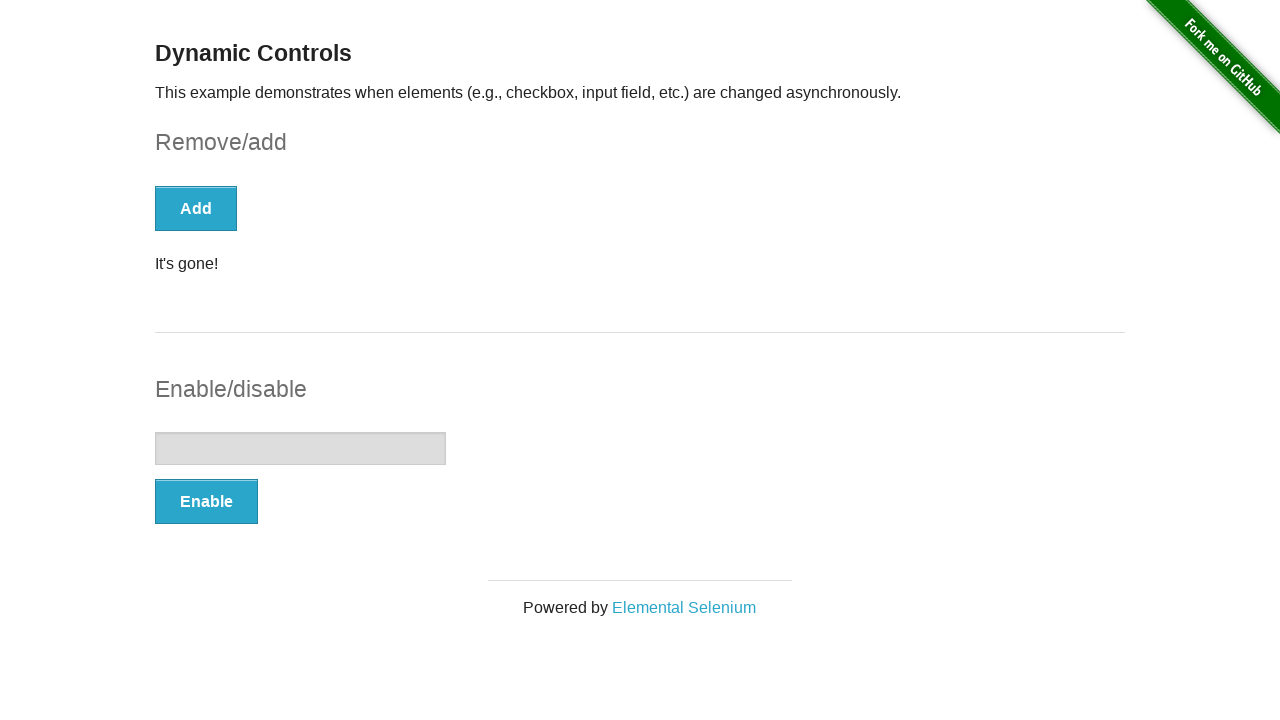

Clicked Add button at (196, 208) on xpath=//*[text()="Add"]
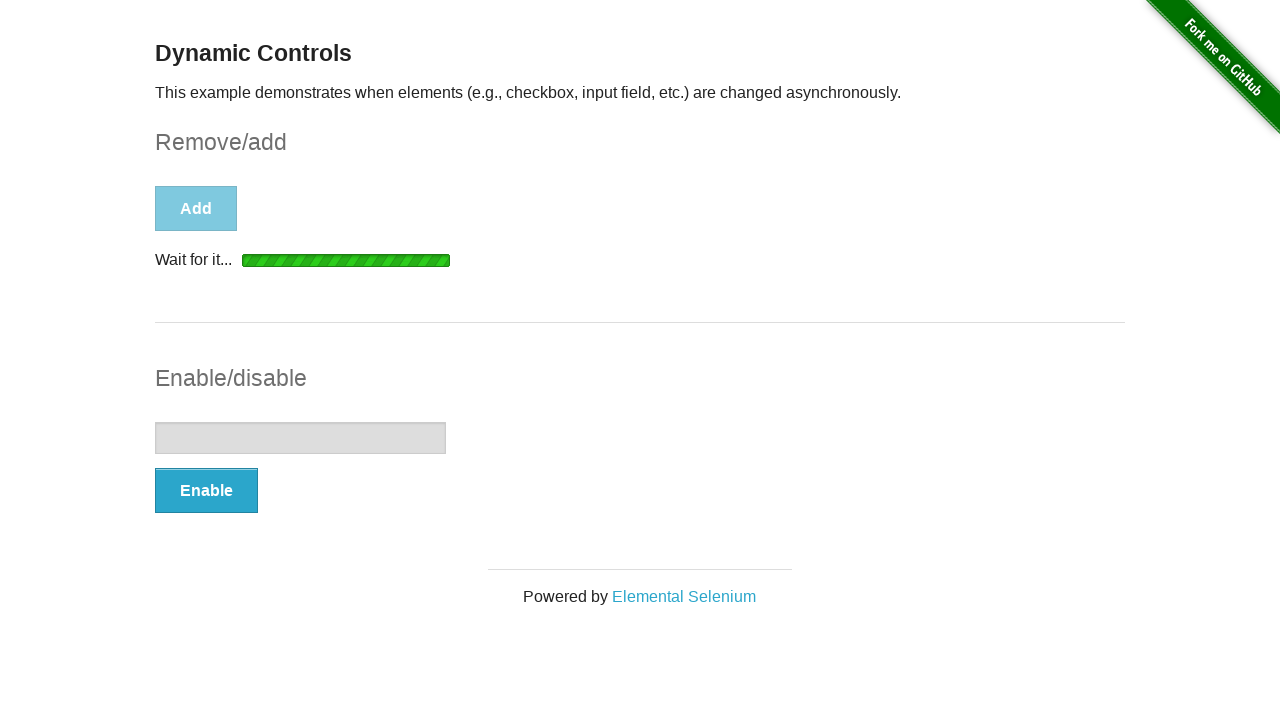

Verified 'It's back!' message is displayed
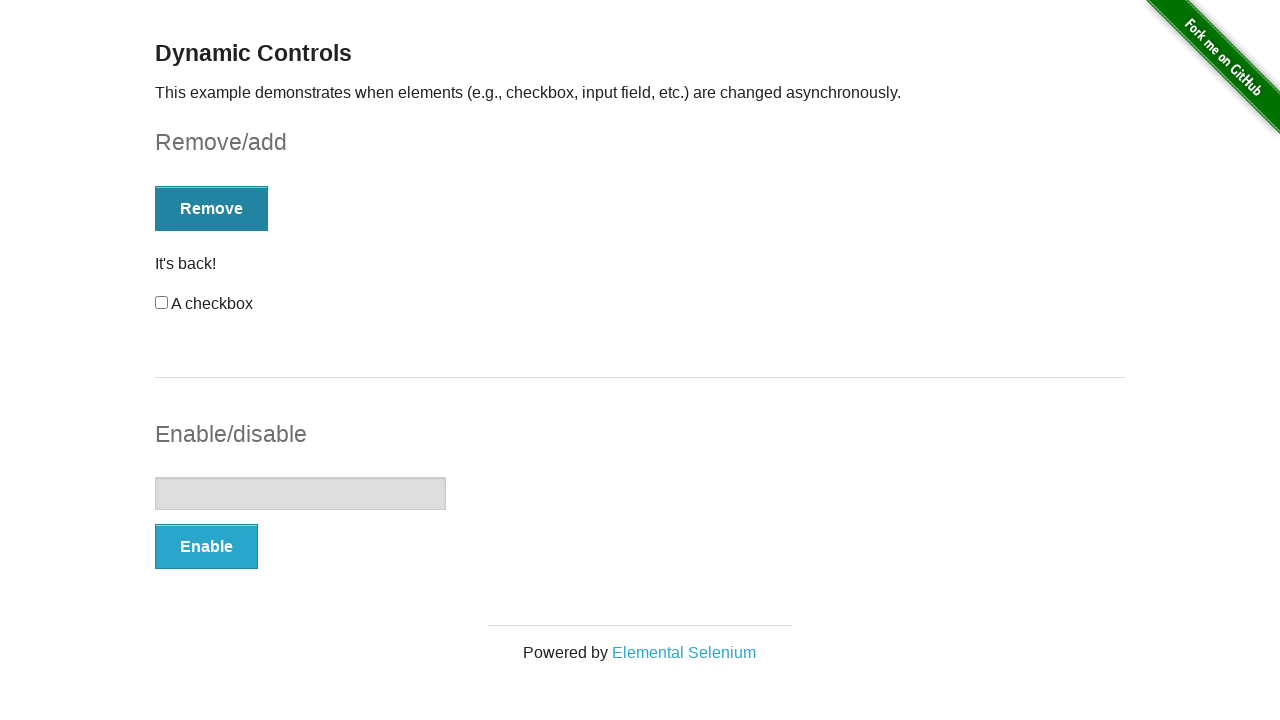

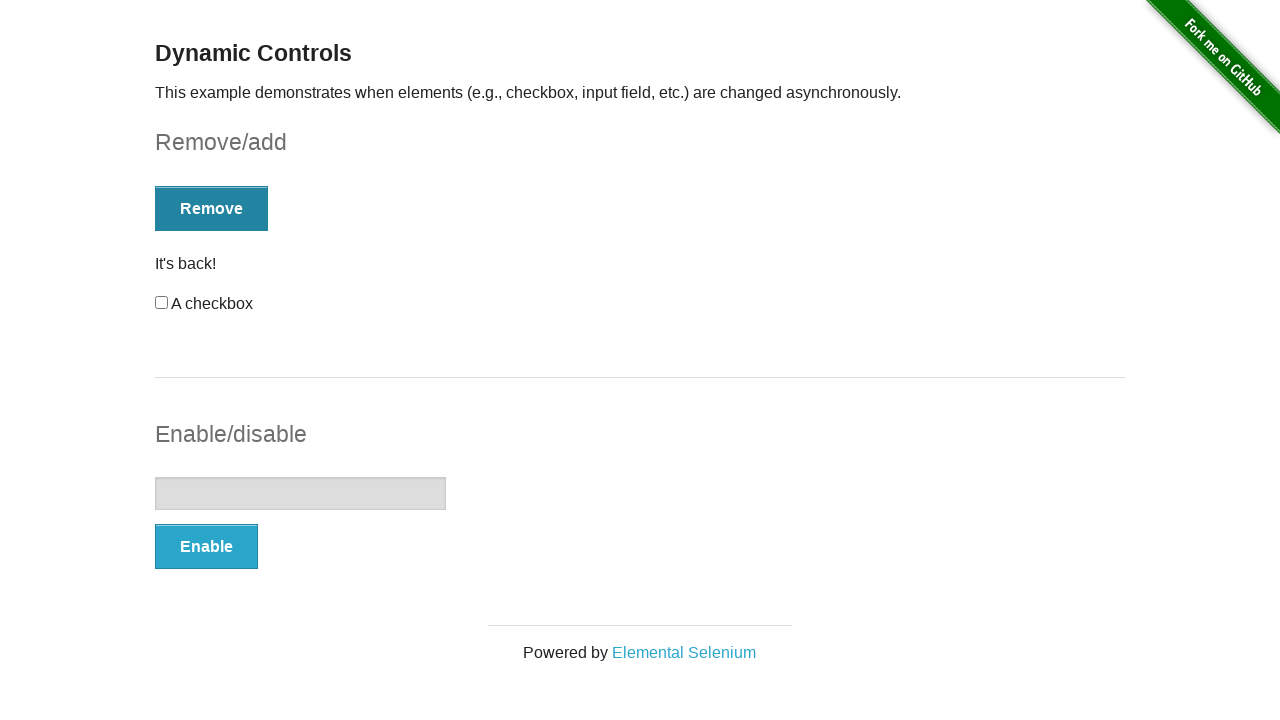